Tests horizontal slider by navigating to the page and moving the slider using mouse drag actions

Starting URL: https://the-internet.herokuapp.com/

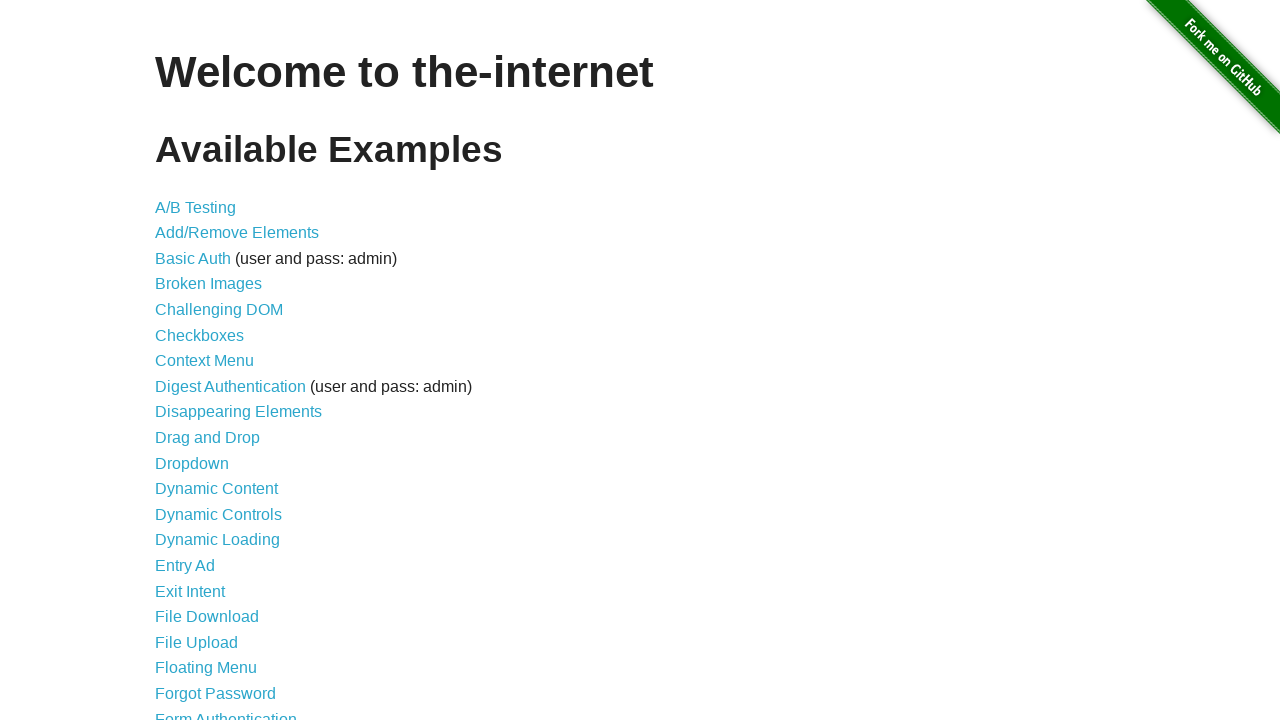

Waited for horizontal slider link to be available
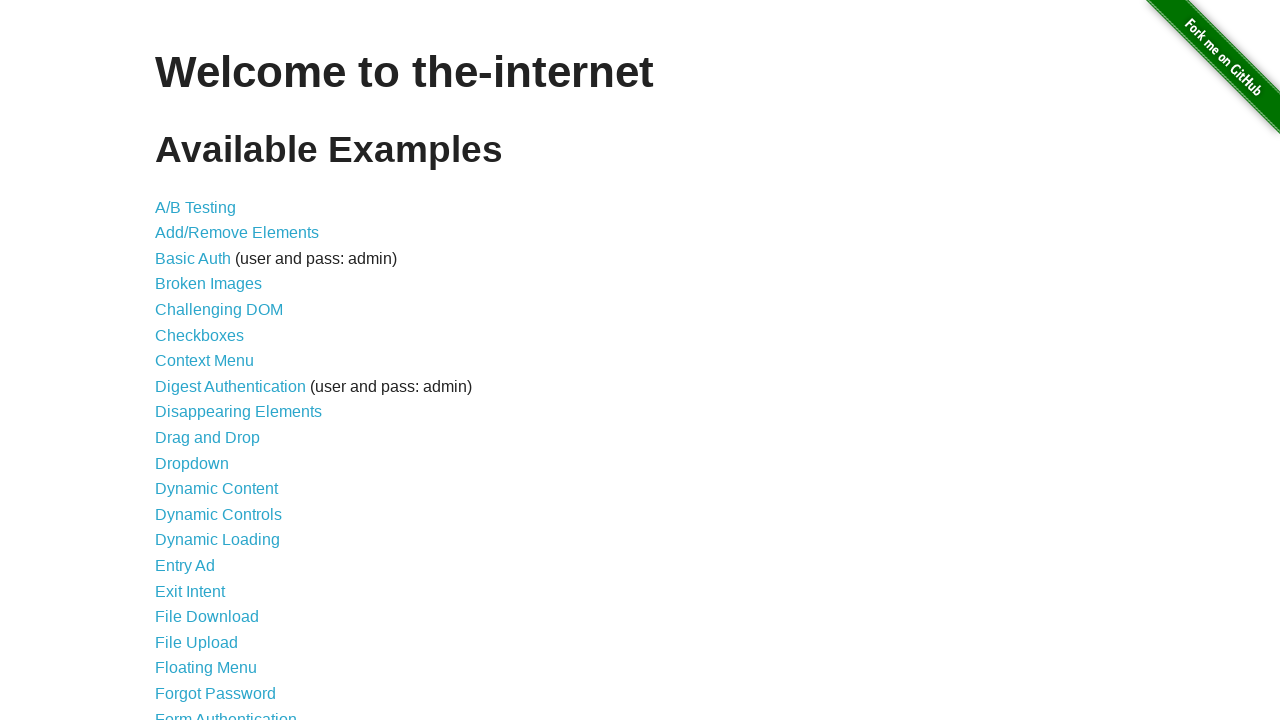

Clicked on horizontal slider link to navigate to slider page at (214, 361) on a[href='/horizontal_slider']
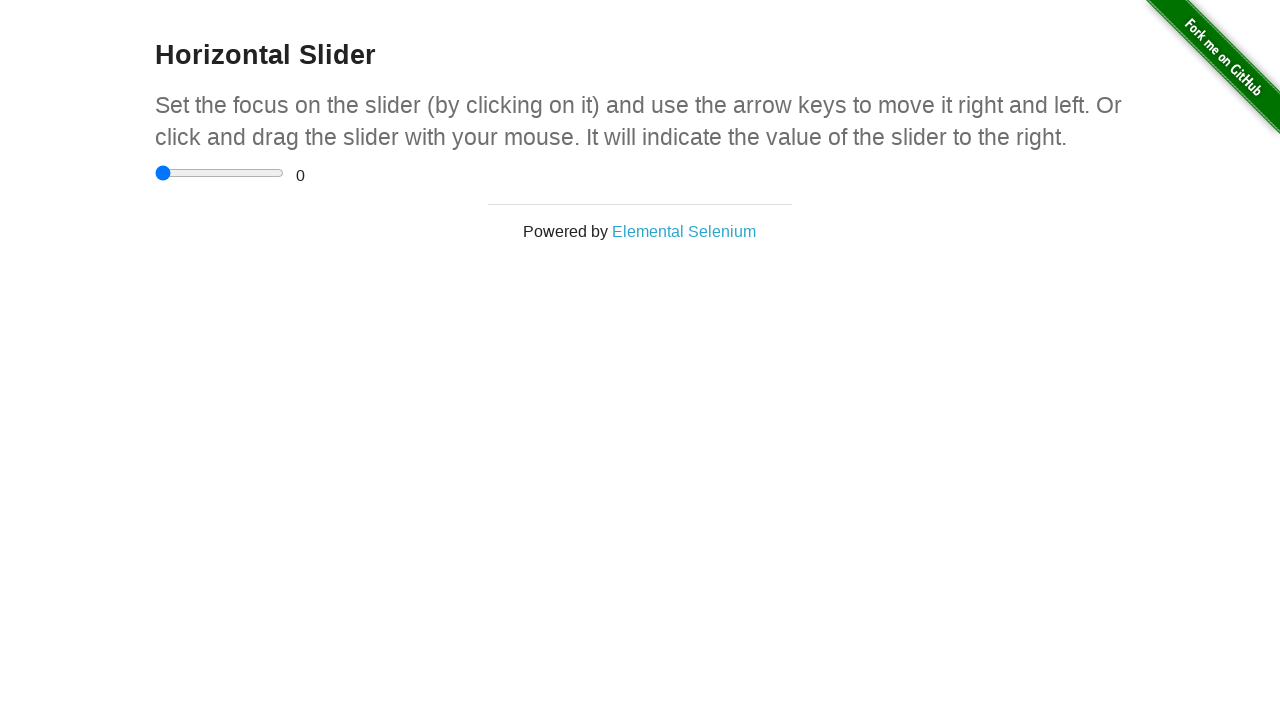

Located the horizontal slider element
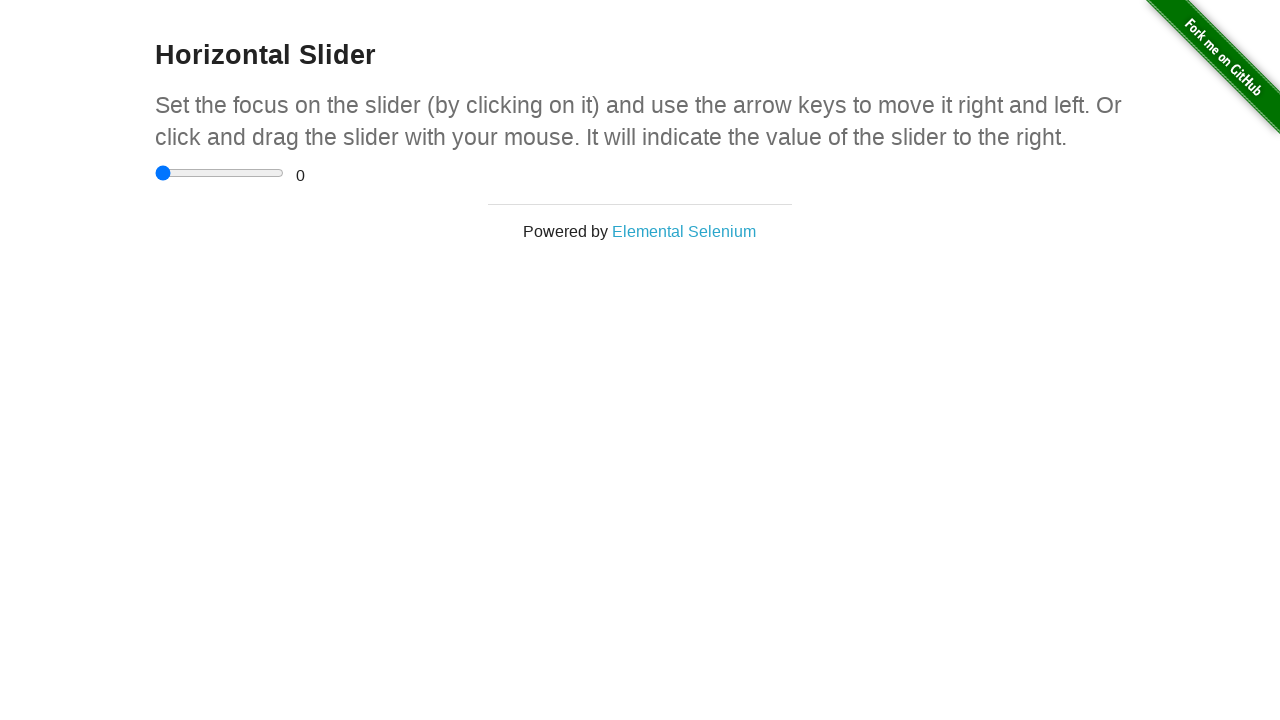

Clicked on the slider to focus it at (220, 173) on input[type='range']
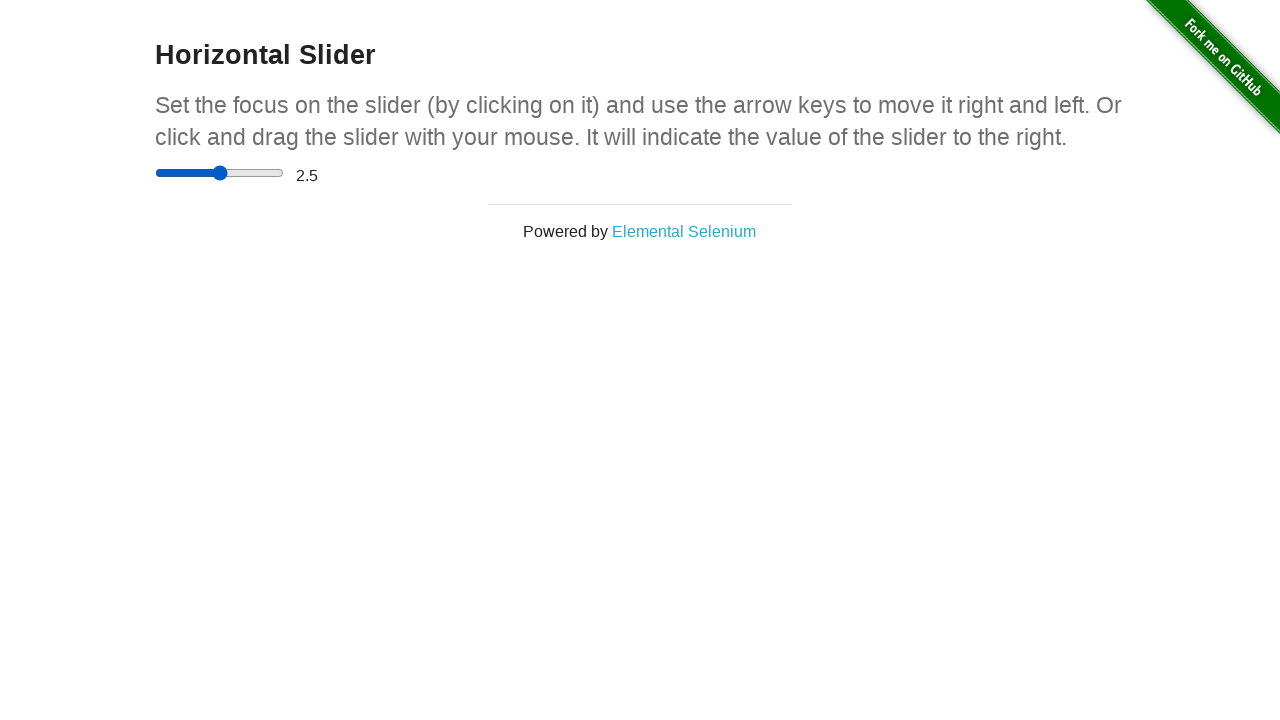

Pressed ArrowRight key to move slider right (first movement) on input[type='range']
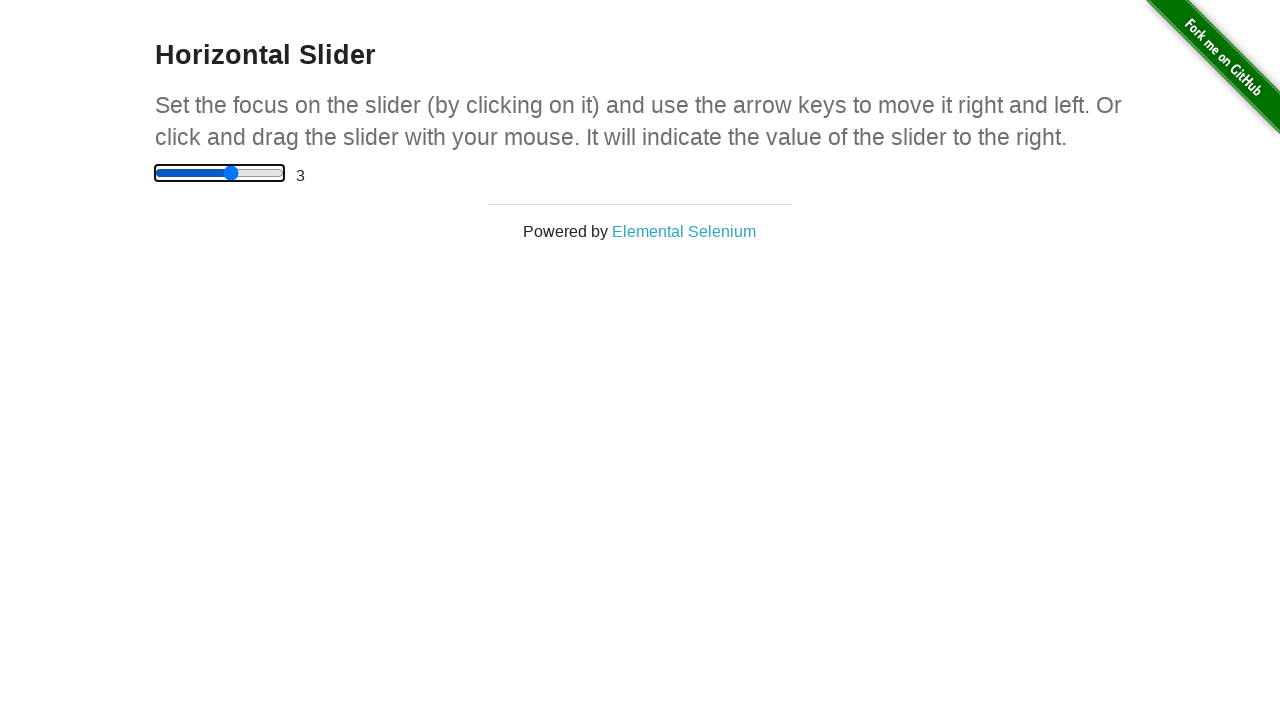

Pressed ArrowRight key to move slider right (second movement) on input[type='range']
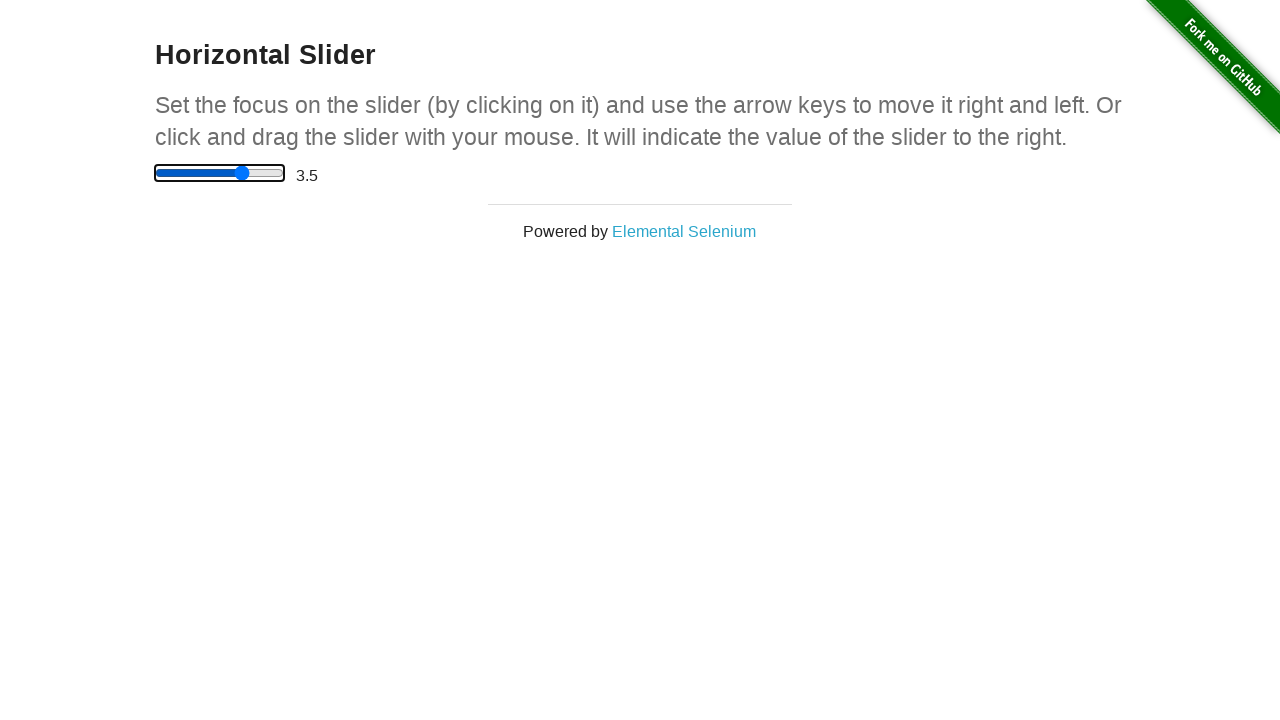

Located the range value display element
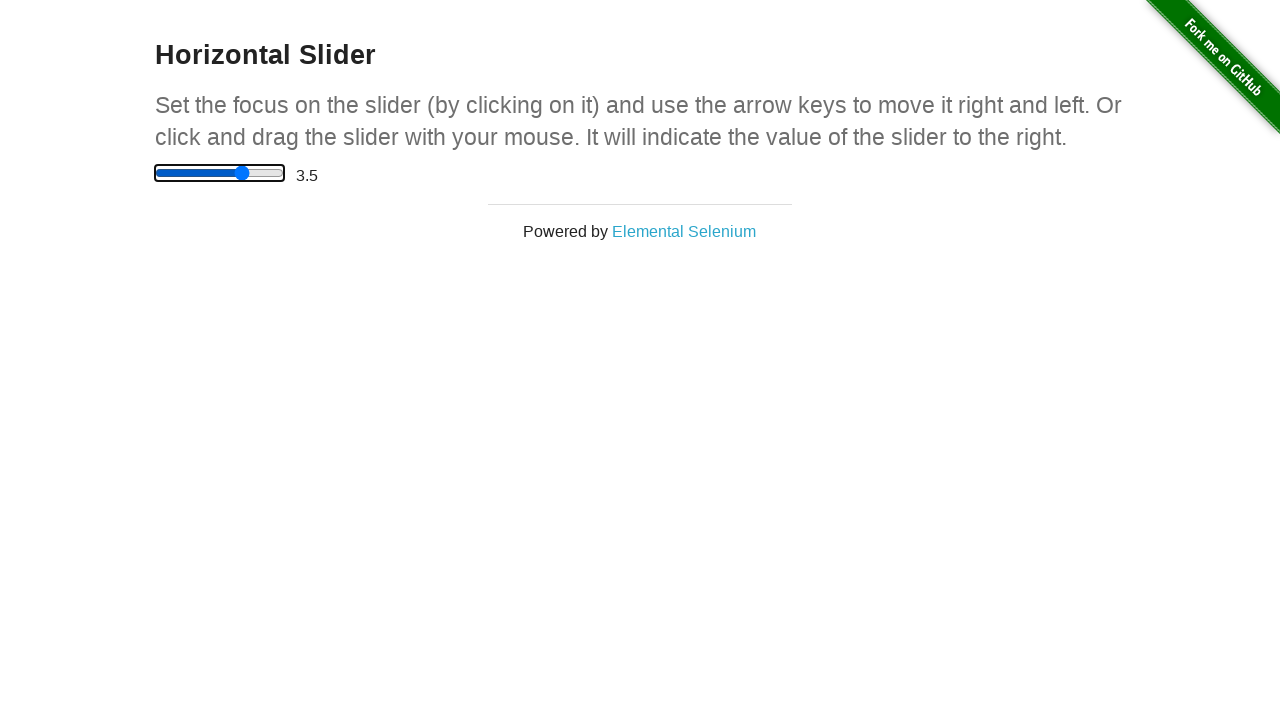

Waited 100ms for slider value to update
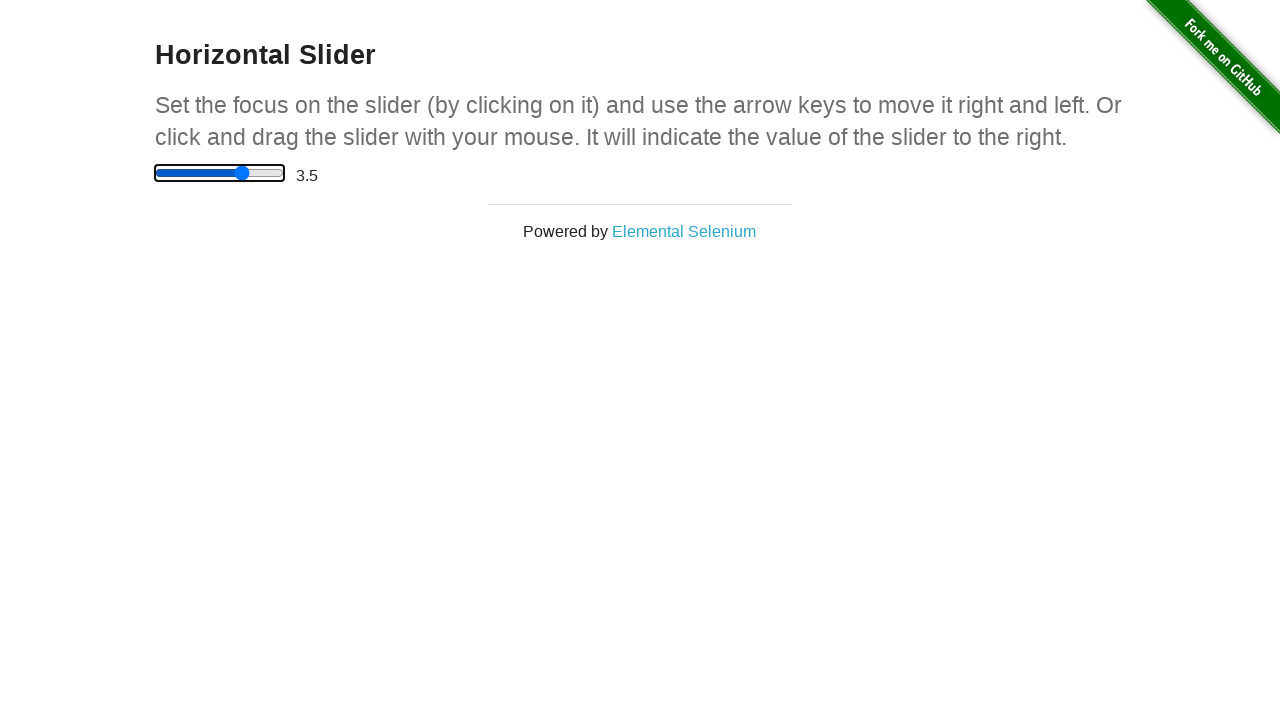

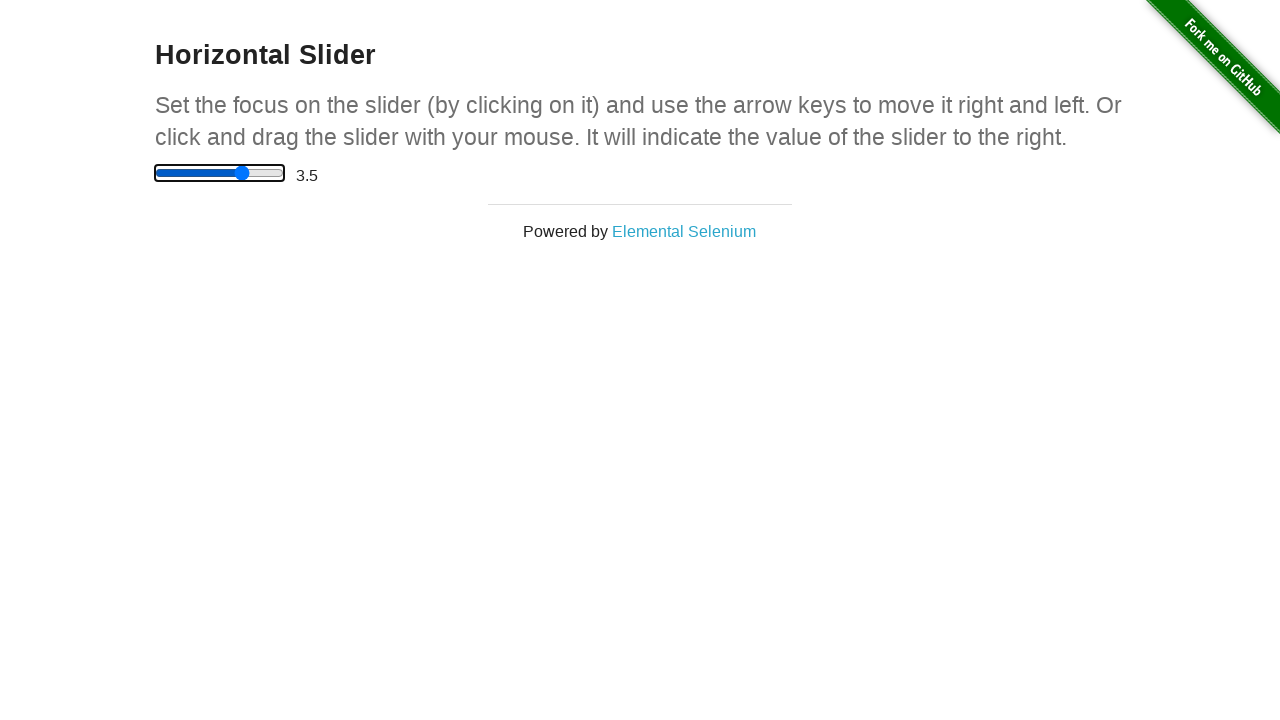